Tests the add/remove elements functionality by clicking "Add Element" twice, then removing one element and verifying only one remains

Starting URL: http://the-internet.herokuapp.com/add_remove_elements/

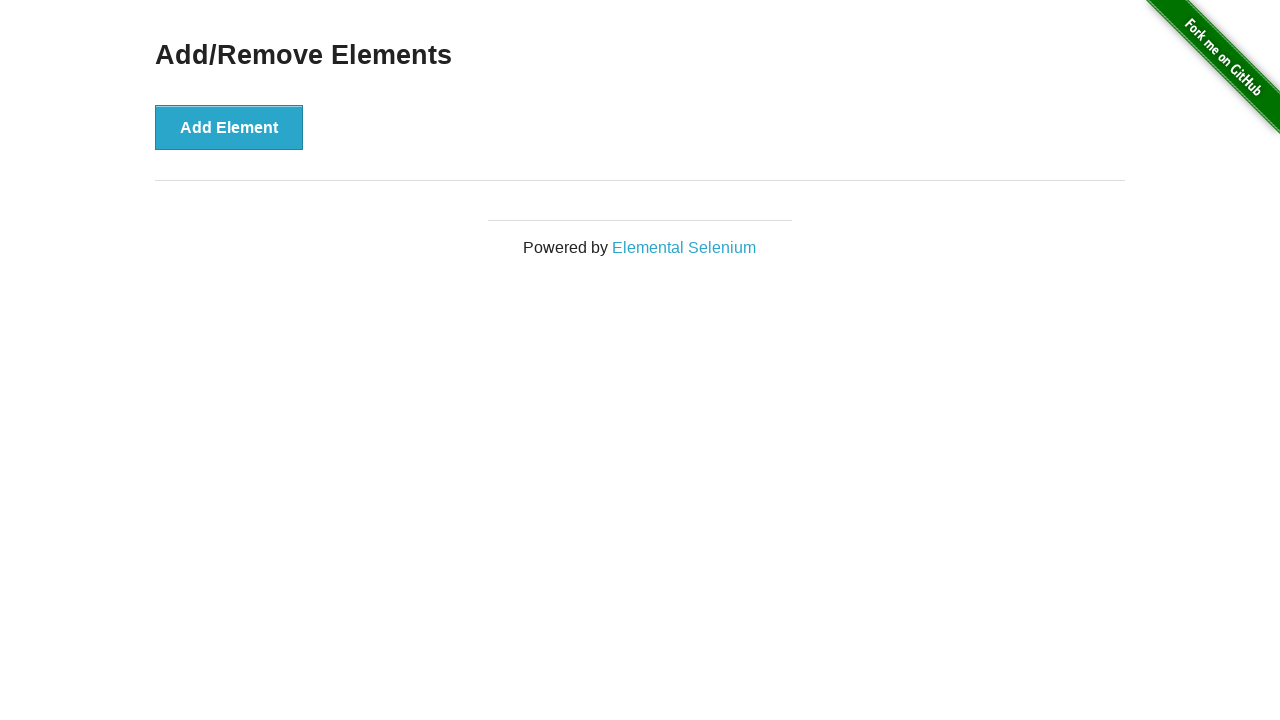

Clicked 'Add Element' button - first element added at (229, 127) on xpath=//button[text()='Add Element']
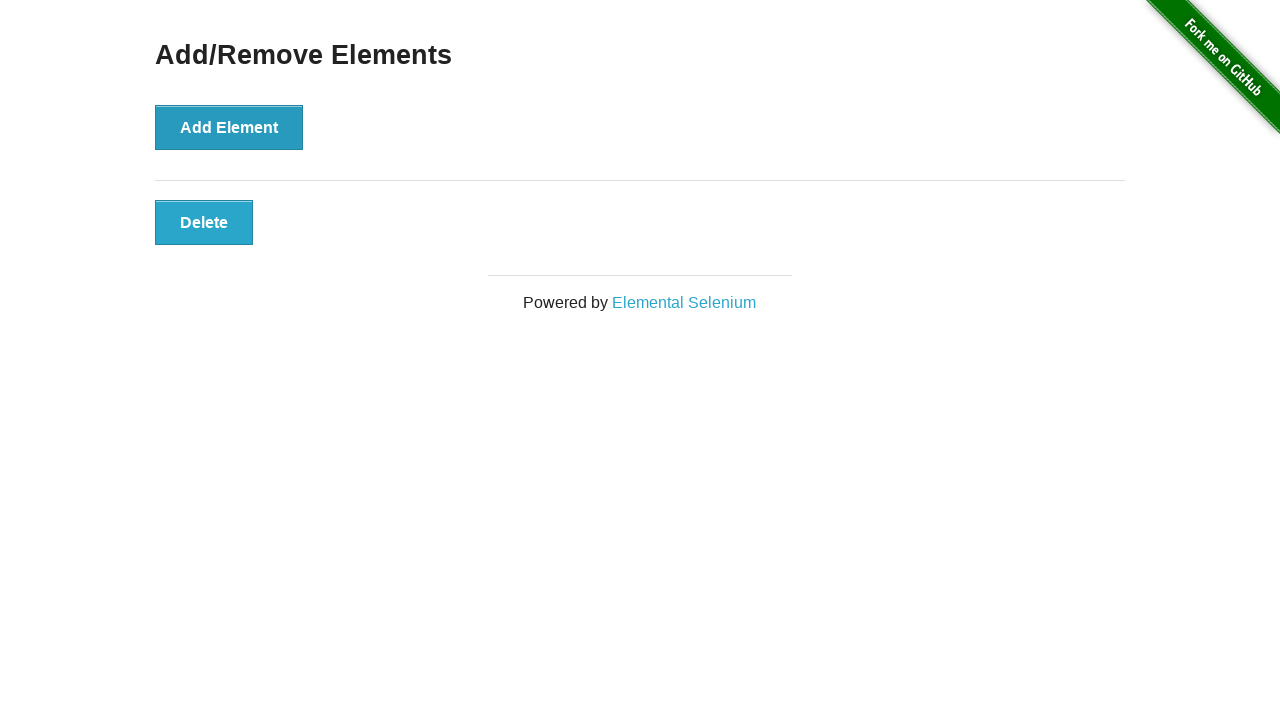

Clicked 'Add Element' button - second element added at (229, 127) on xpath=//button[text()='Add Element']
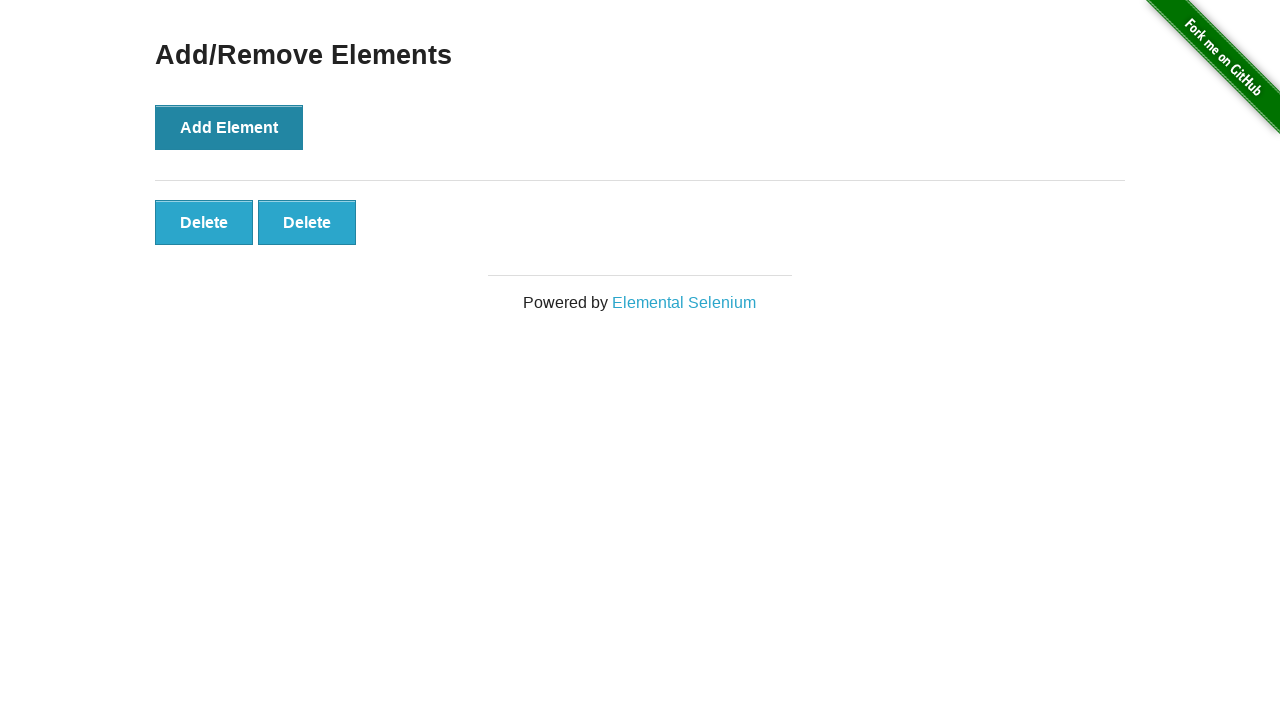

Clicked first 'Delete' button to remove one element at (204, 222) on xpath=//div[@id='elements']/button[@class='added-manually']
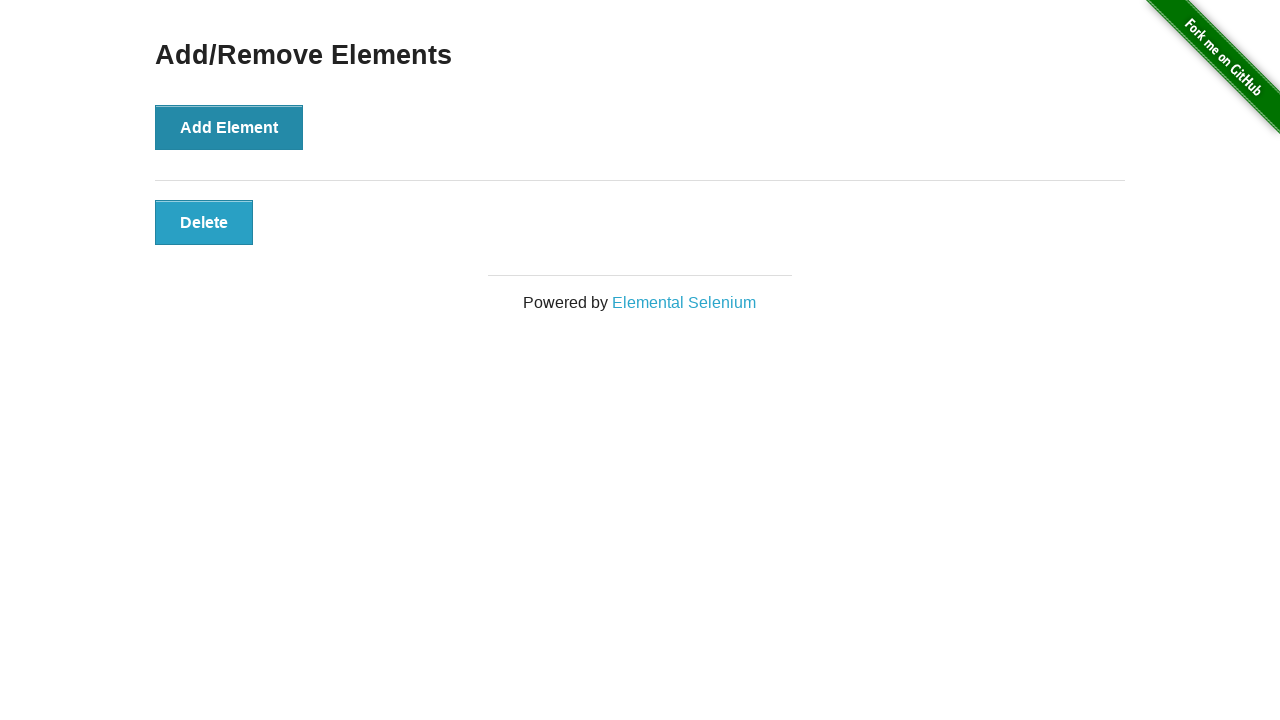

Verified that one element remains after deletion
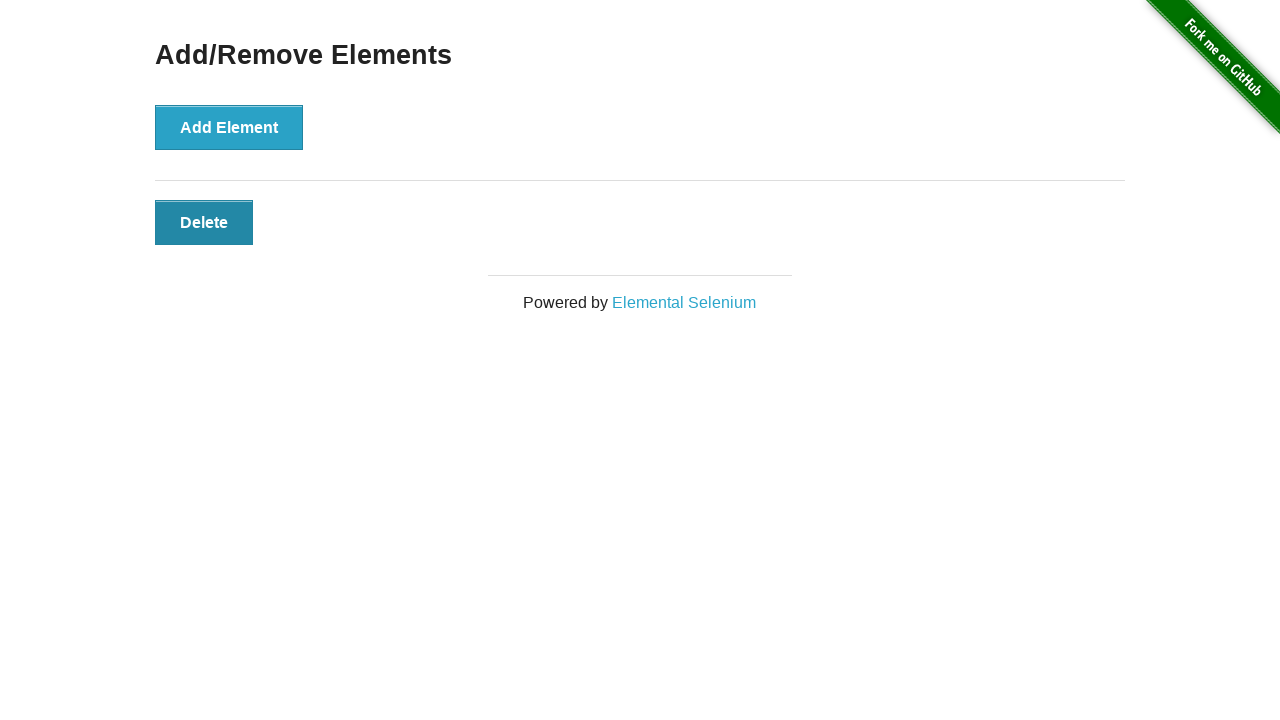

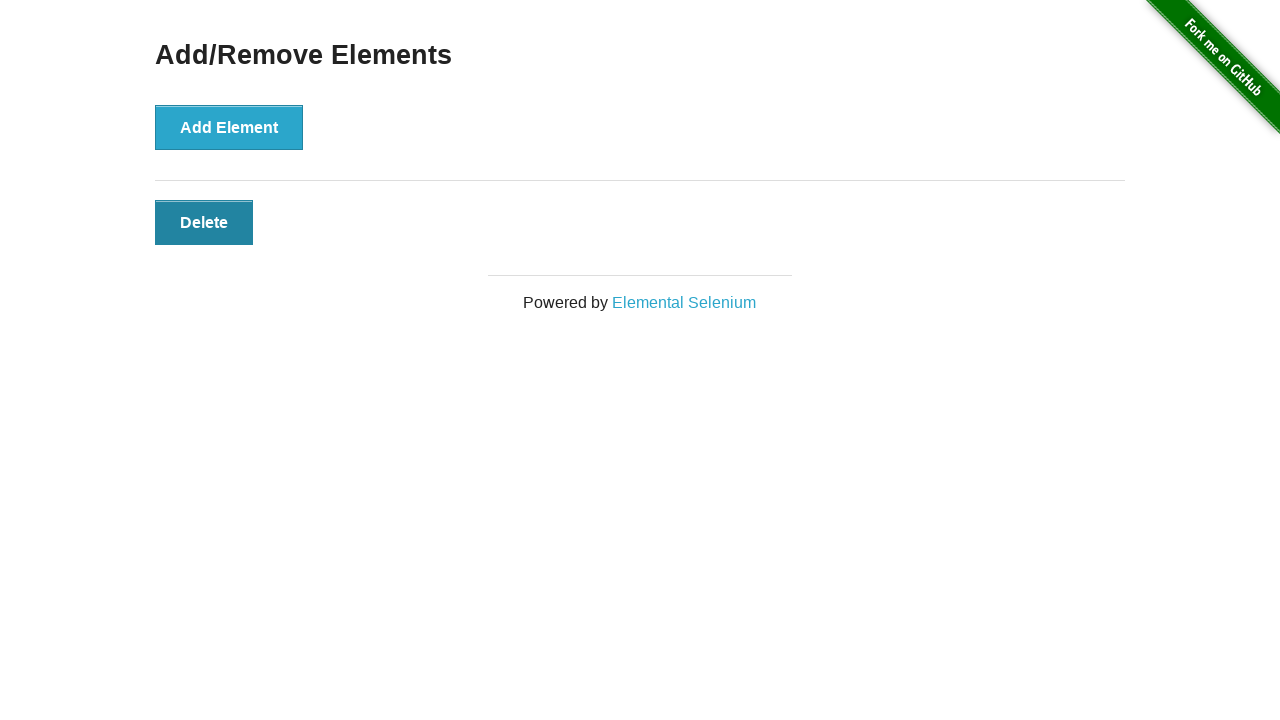